Tests the add/remove elements functionality by clicking the Add Element button and verifying the Delete button appears

Starting URL: https://the-internet.herokuapp.com/add_remove_elements/

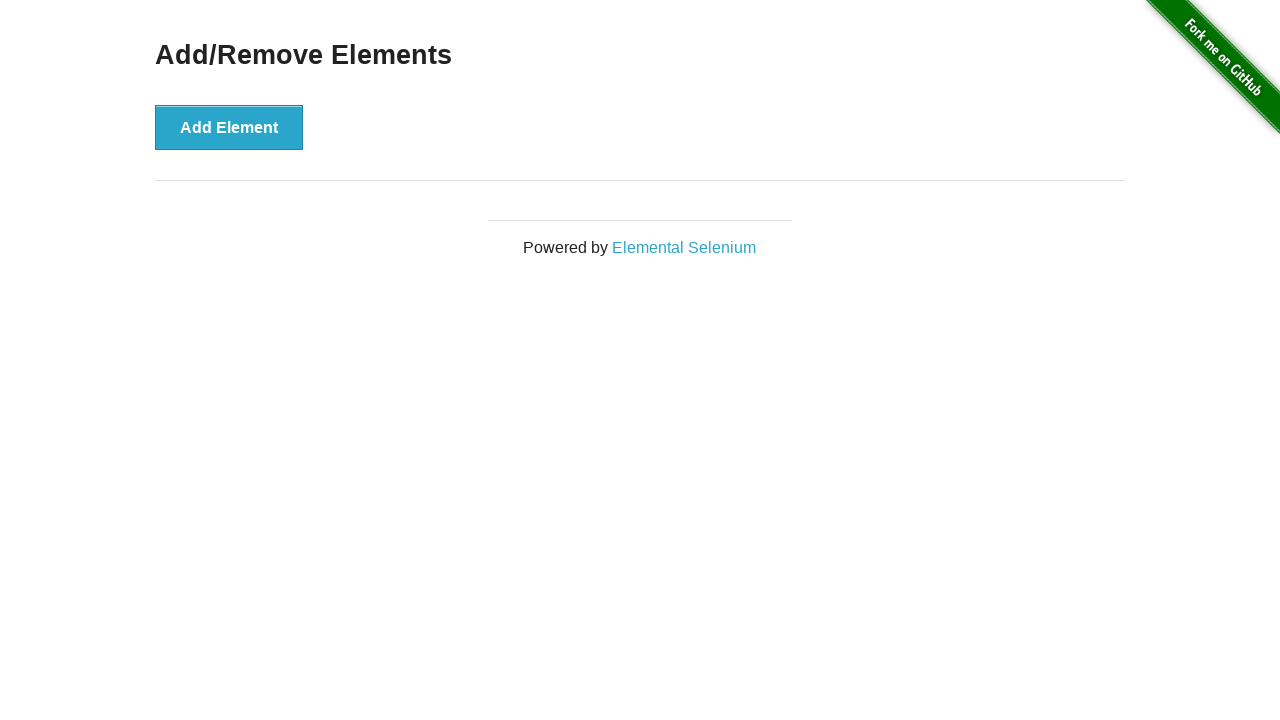

Clicked Add Element button at (229, 127) on xpath=//button[contains(text(), 'Add Element')]
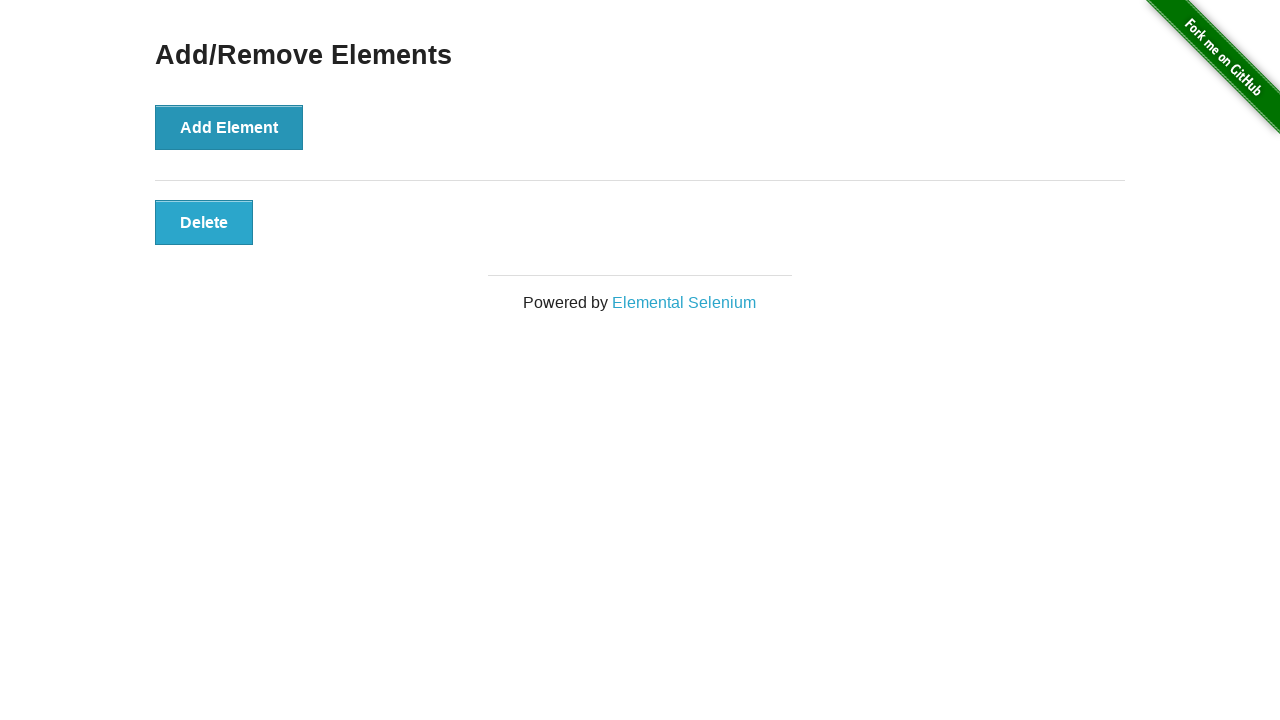

Delete button appeared after adding element
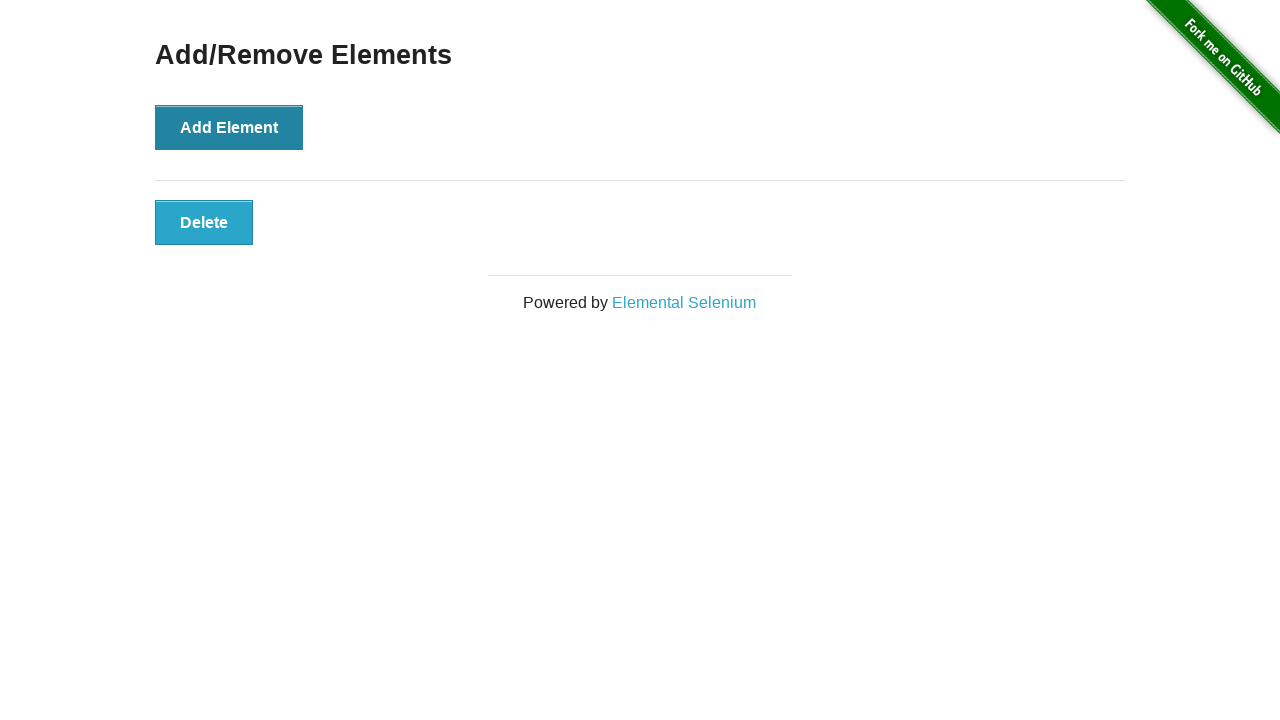

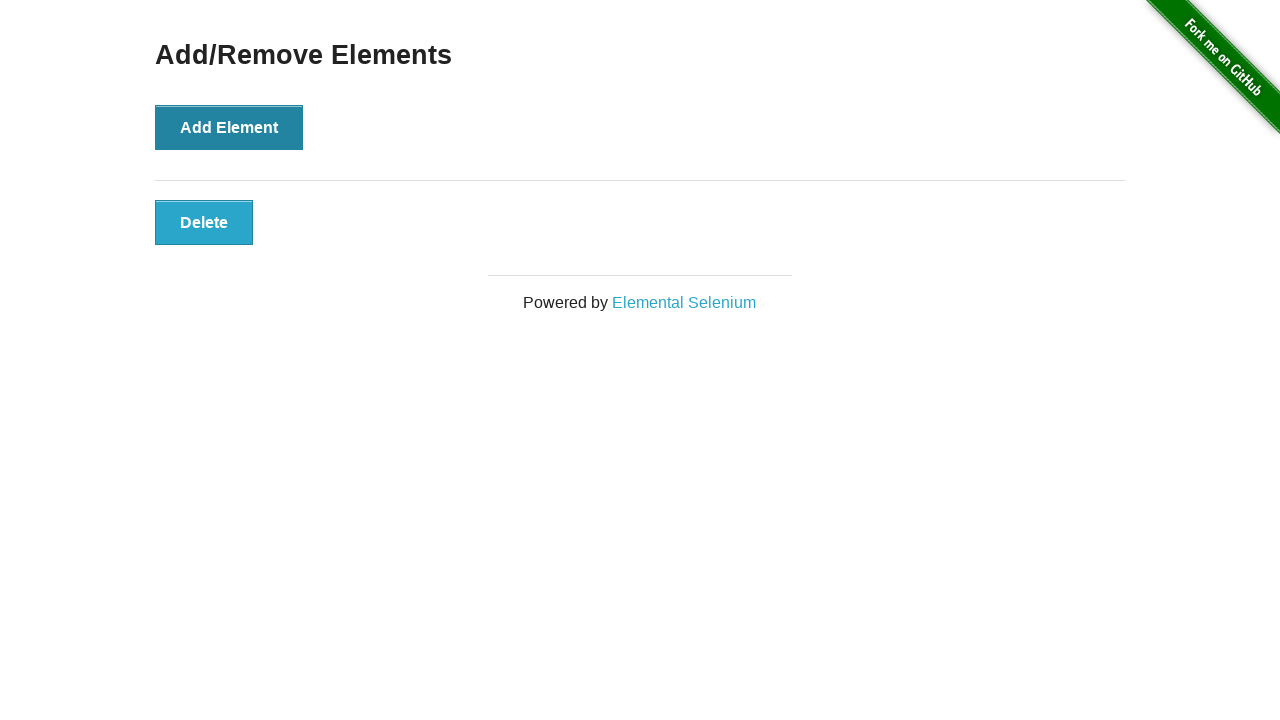